Tests navigation from the main page to the registration page by clicking on the registration link and verifying the URL changes to the registration page.

Starting URL: https://qa.koel.app/

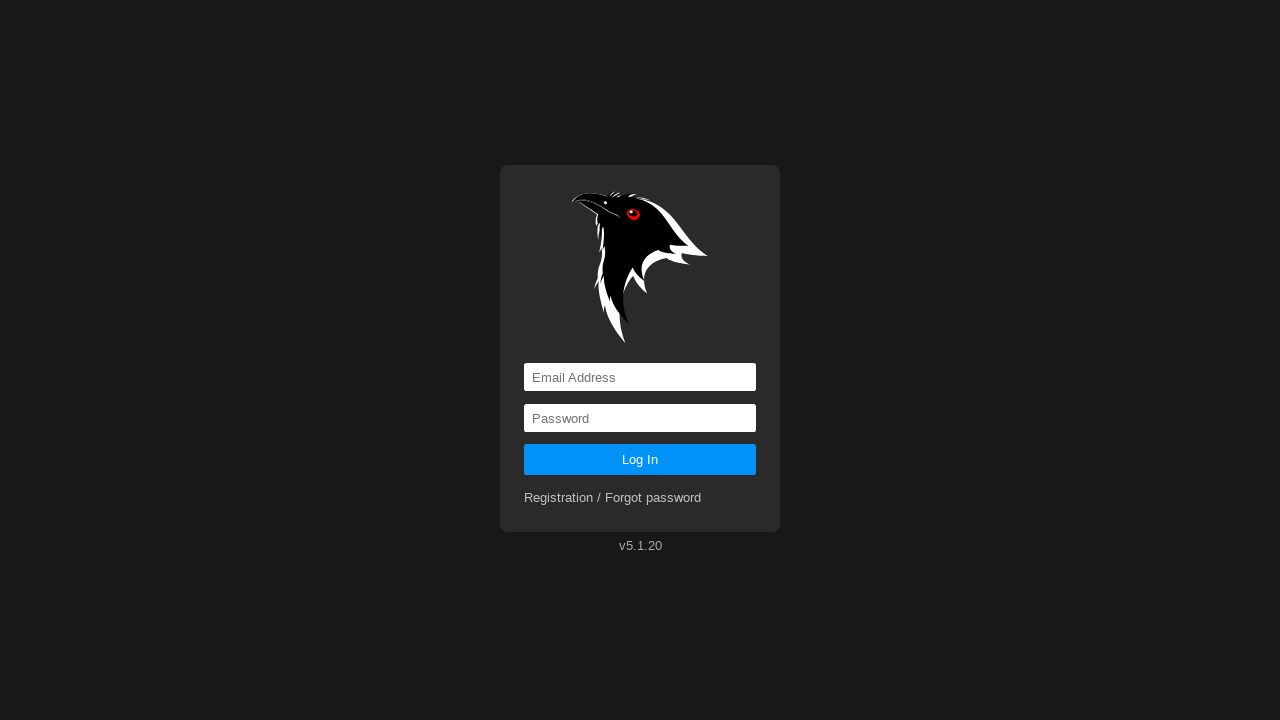

Clicked registration link at (613, 498) on a[href='registration']
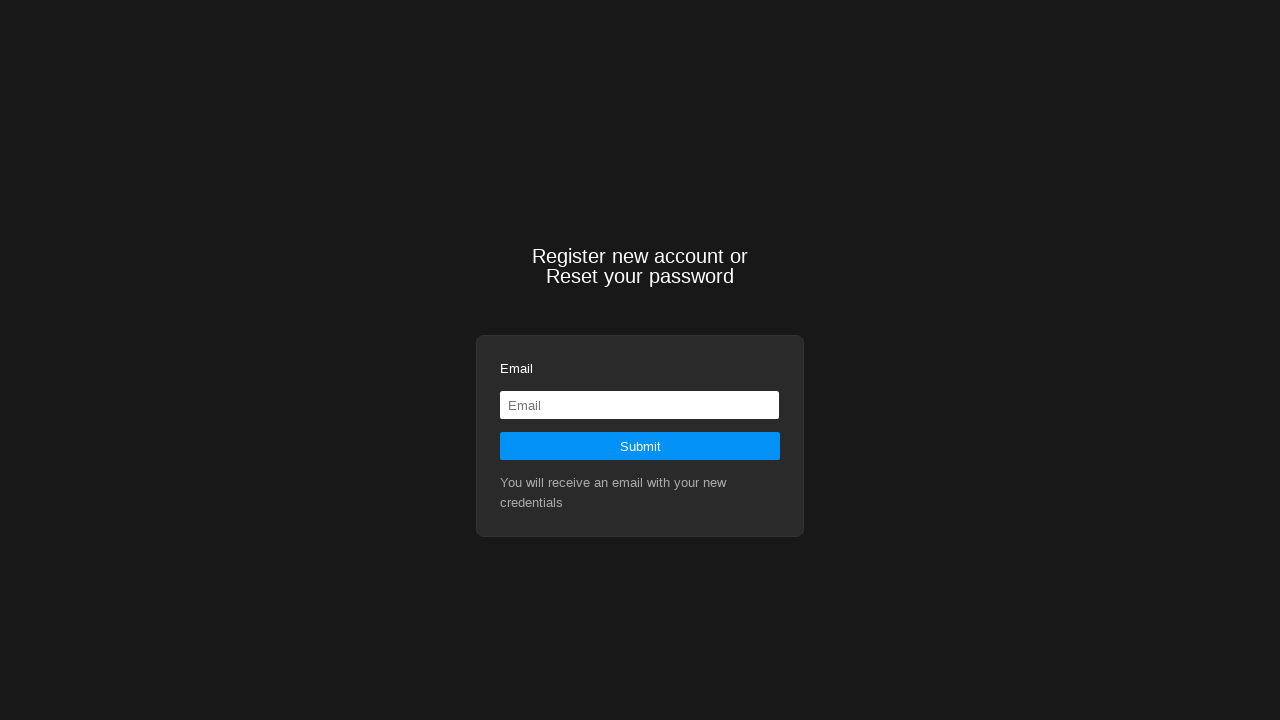

Navigated to registration page and URL verified
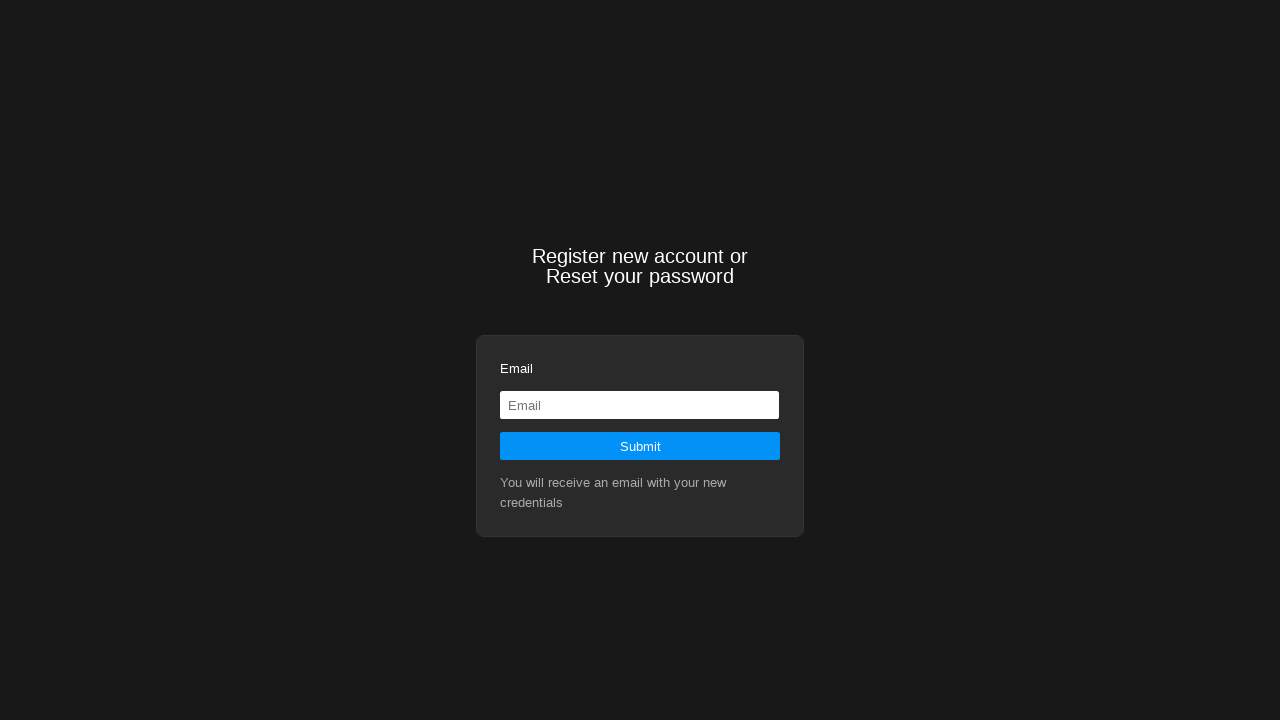

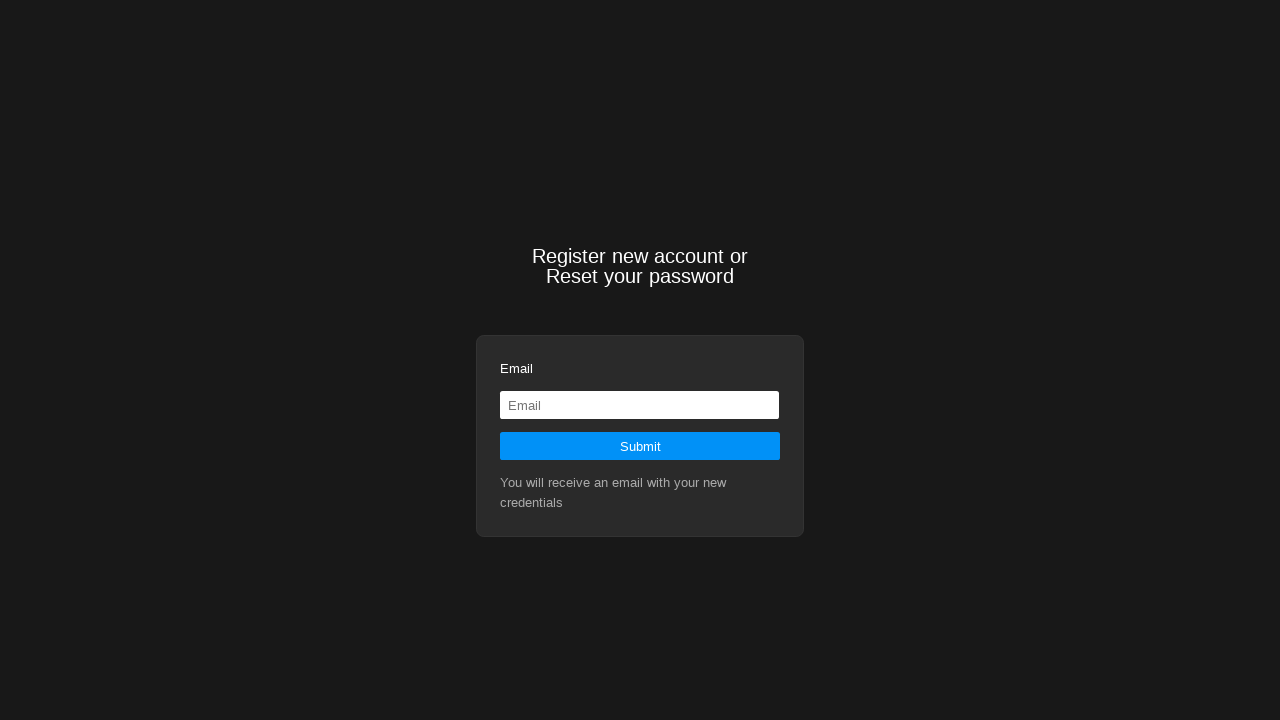